Tests keyboard navigation actions on Ajio shopping website by scrolling down and up using keyboard keys

Starting URL: https://www.ajio.com/shop/

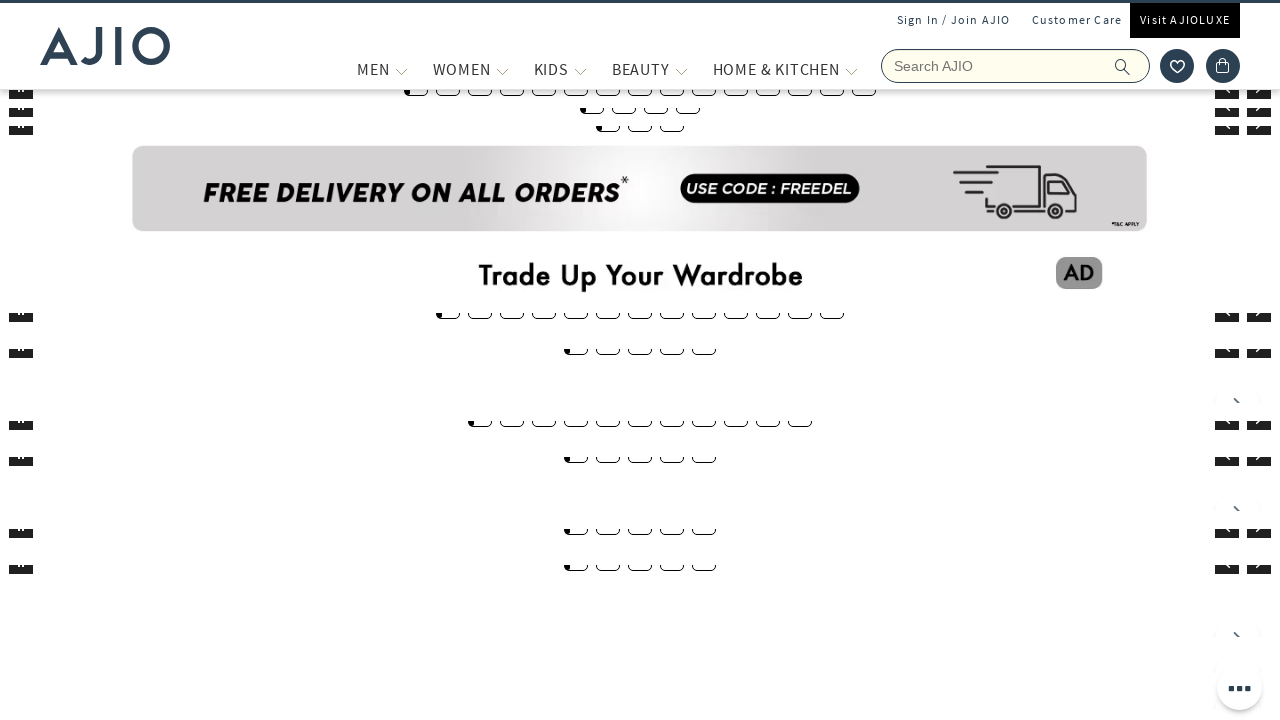

Pressed PageDown key to scroll down the Ajio shopping page
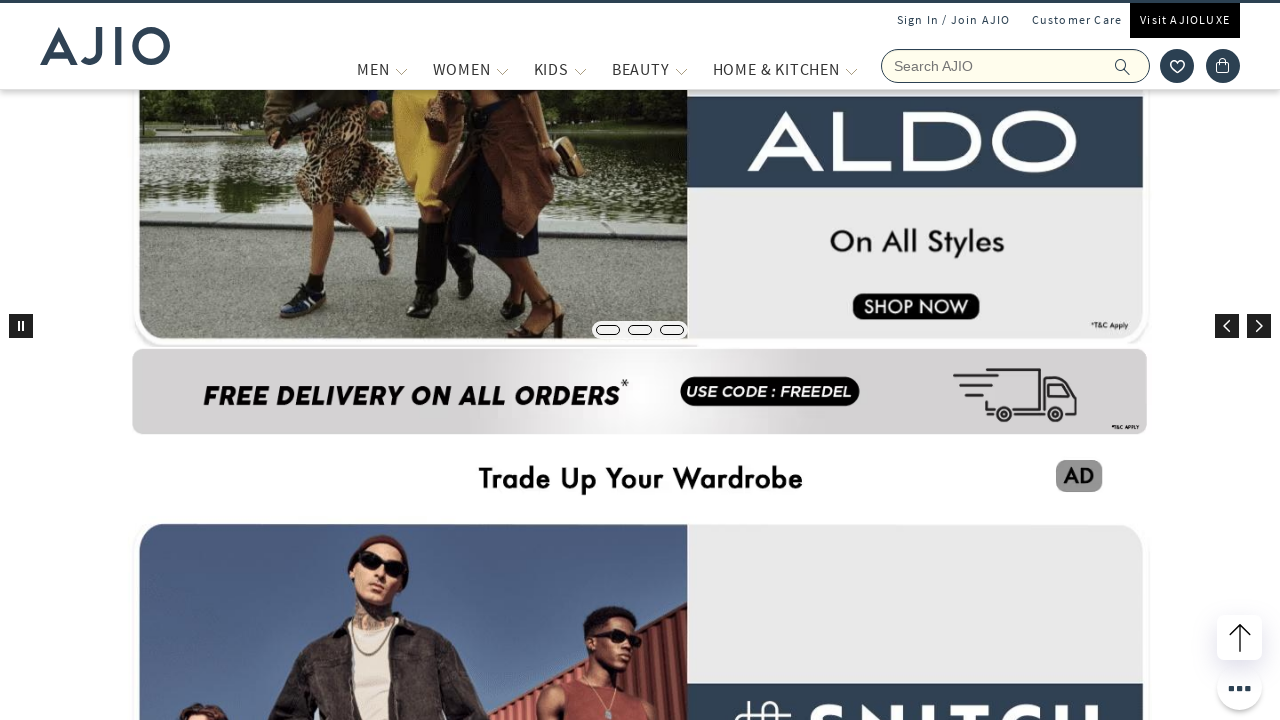

Waited for 2 seconds for scroll effect to complete
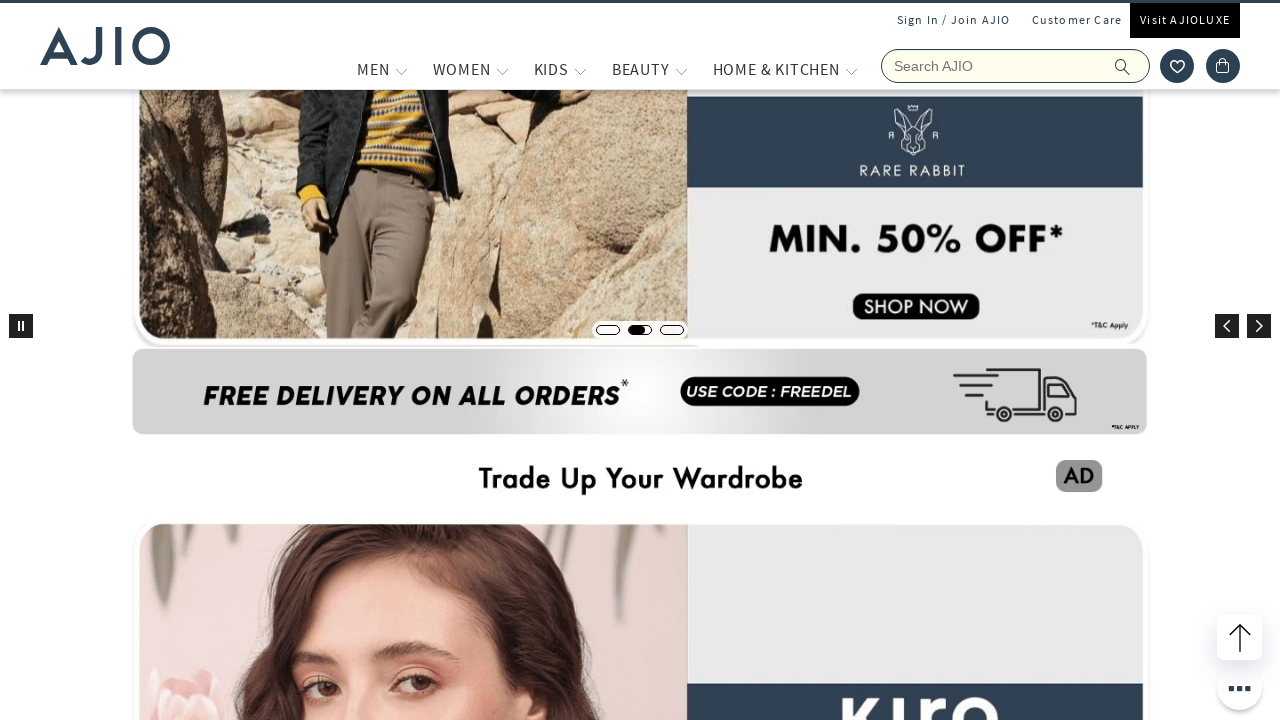

Pressed PageUp key to scroll back up the Ajio shopping page
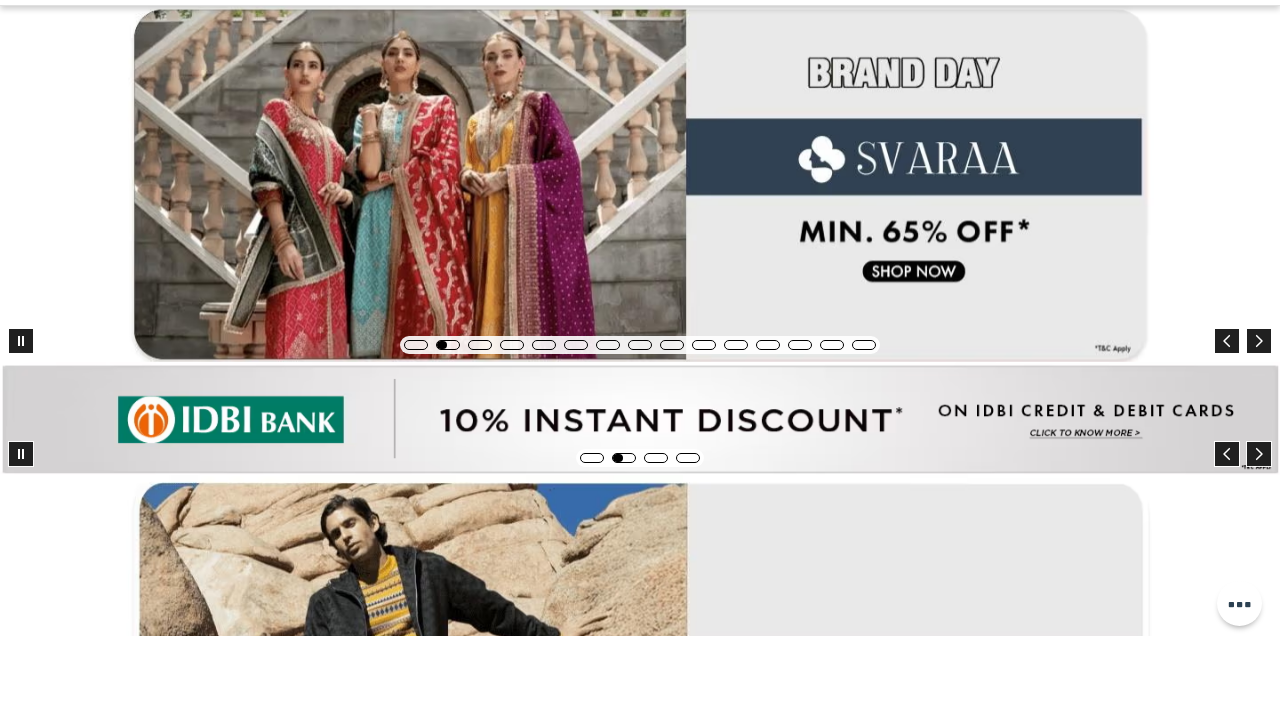

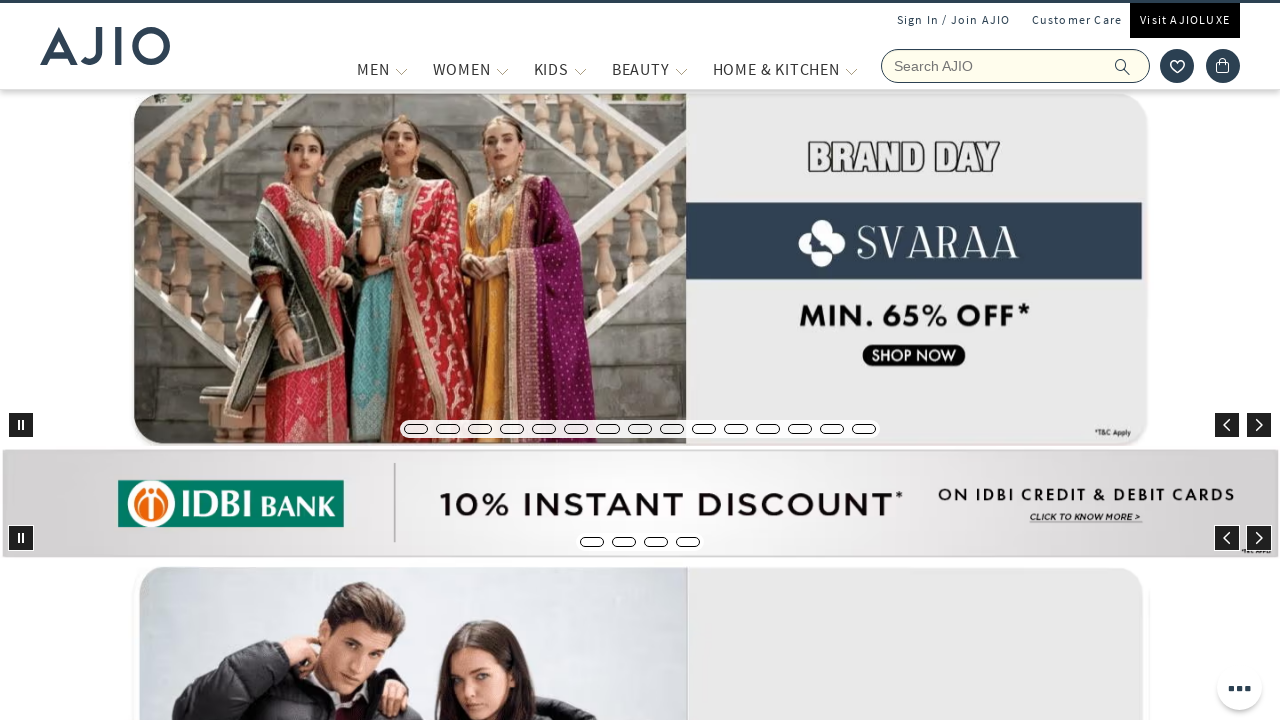